Tests checkbox interaction by clicking on checkboxes and verifying their selected state on a demo page

Starting URL: https://the-internet.herokuapp.com/checkboxes

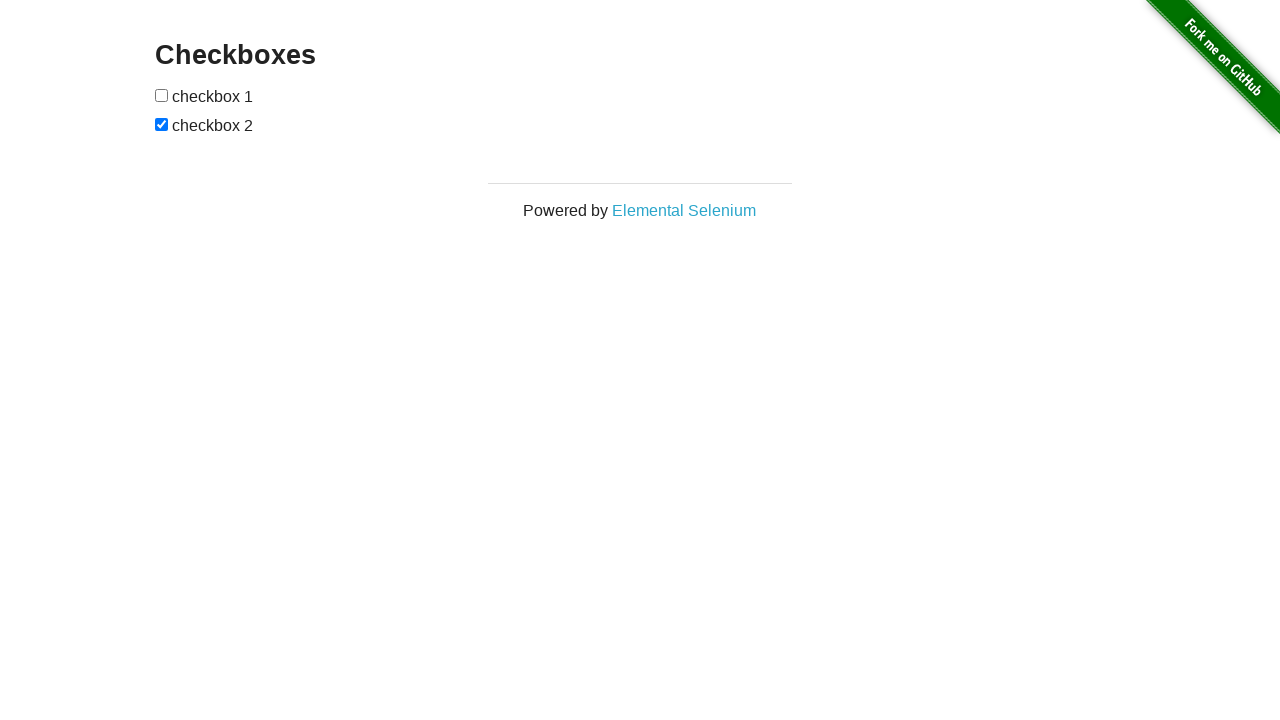

Waited for checkboxes to load on the page
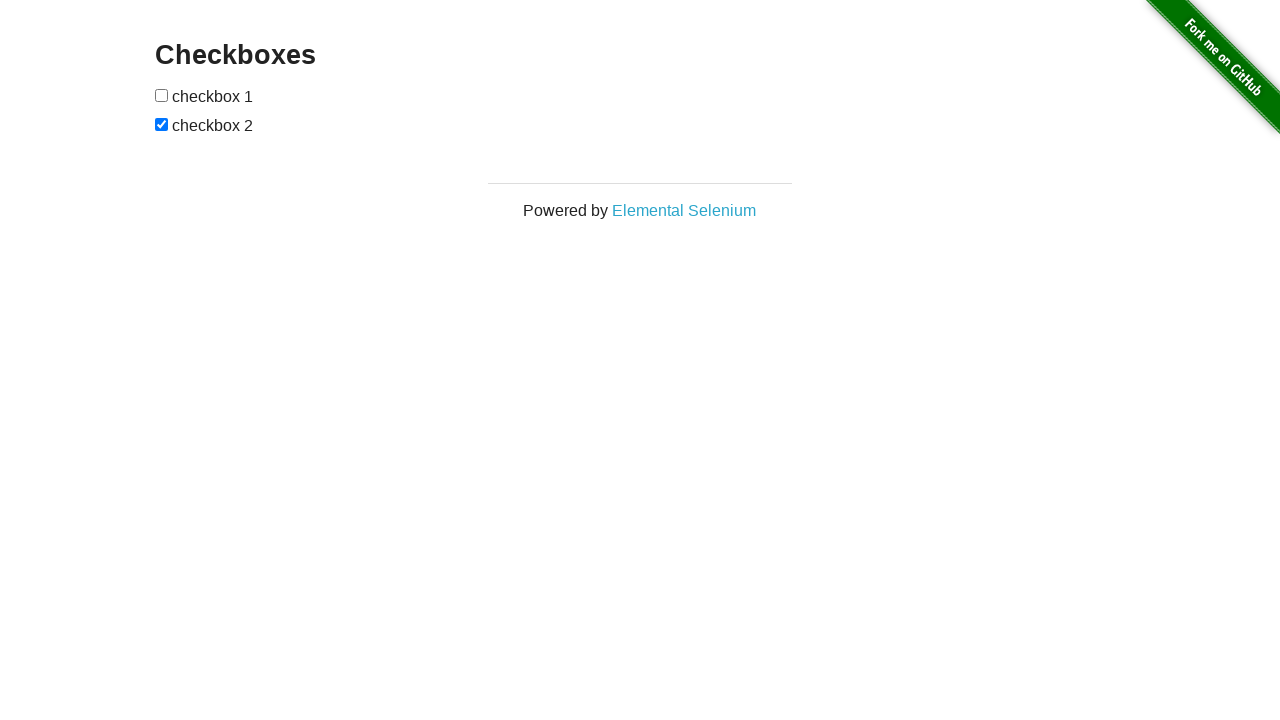

Located all checkbox input elements
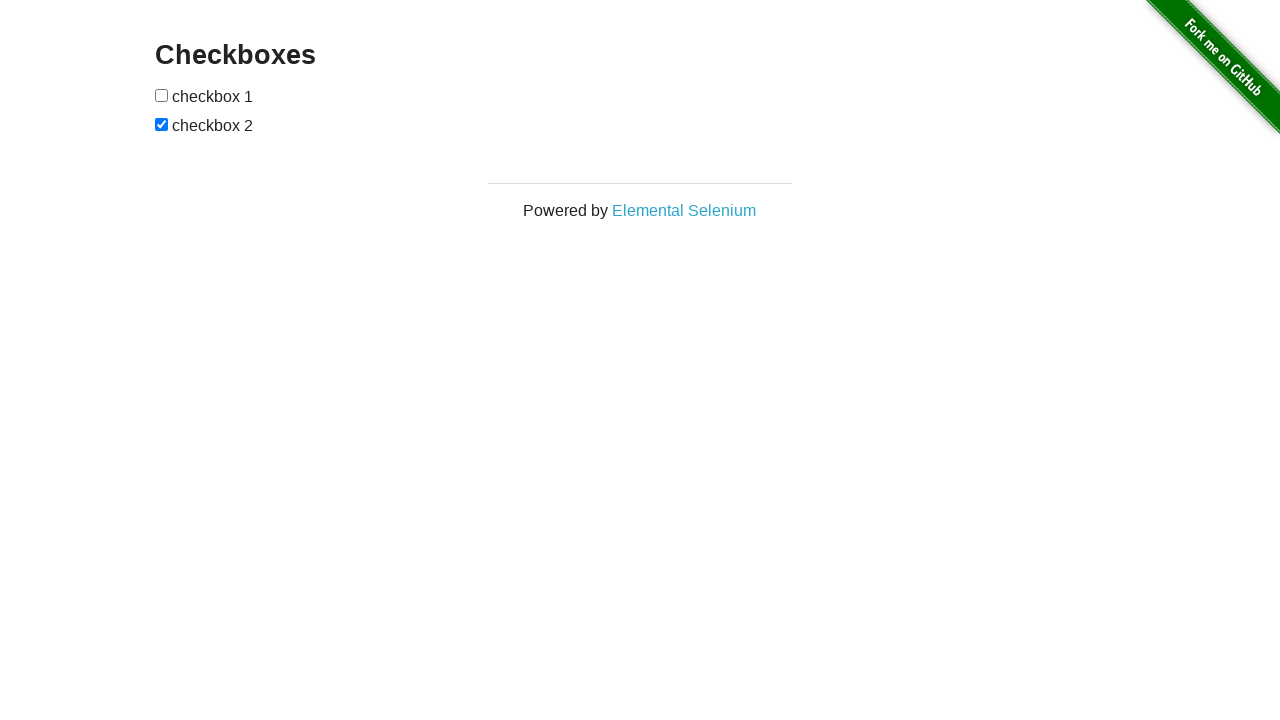

Clicked the first checkbox at (162, 95) on #checkboxes input >> nth=0
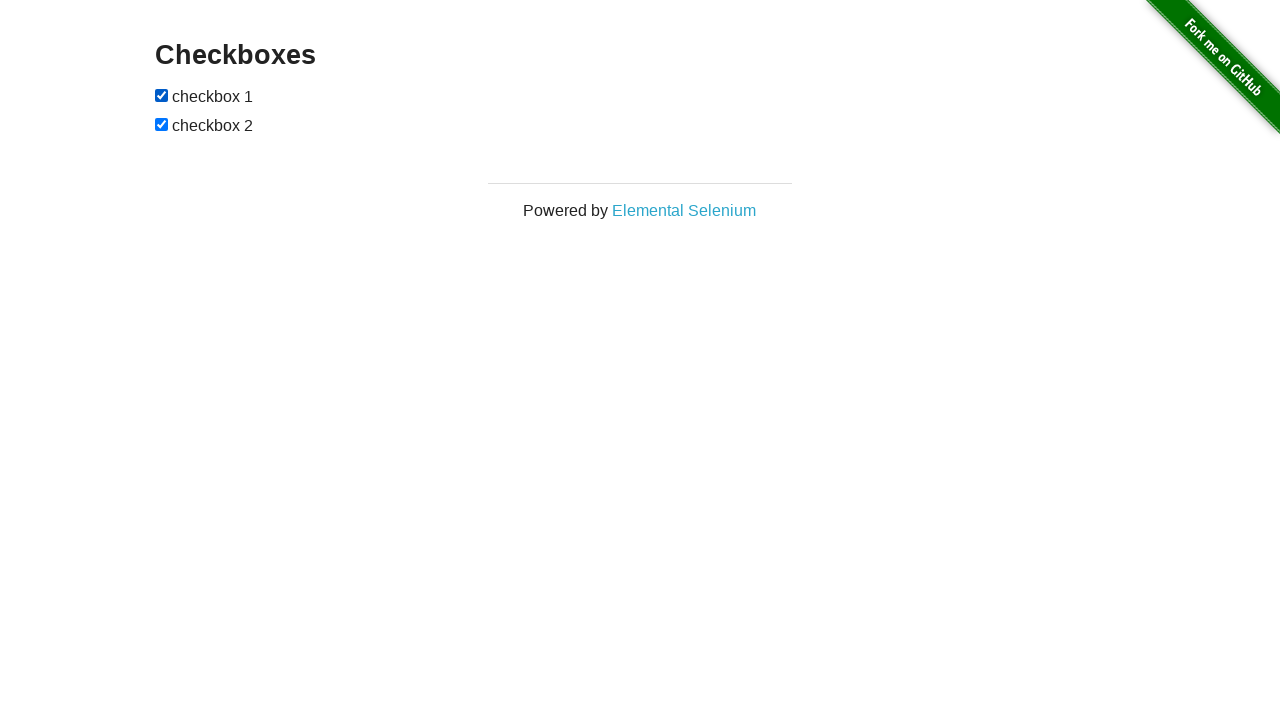

Clicked the second checkbox at (162, 124) on #checkboxes input >> nth=1
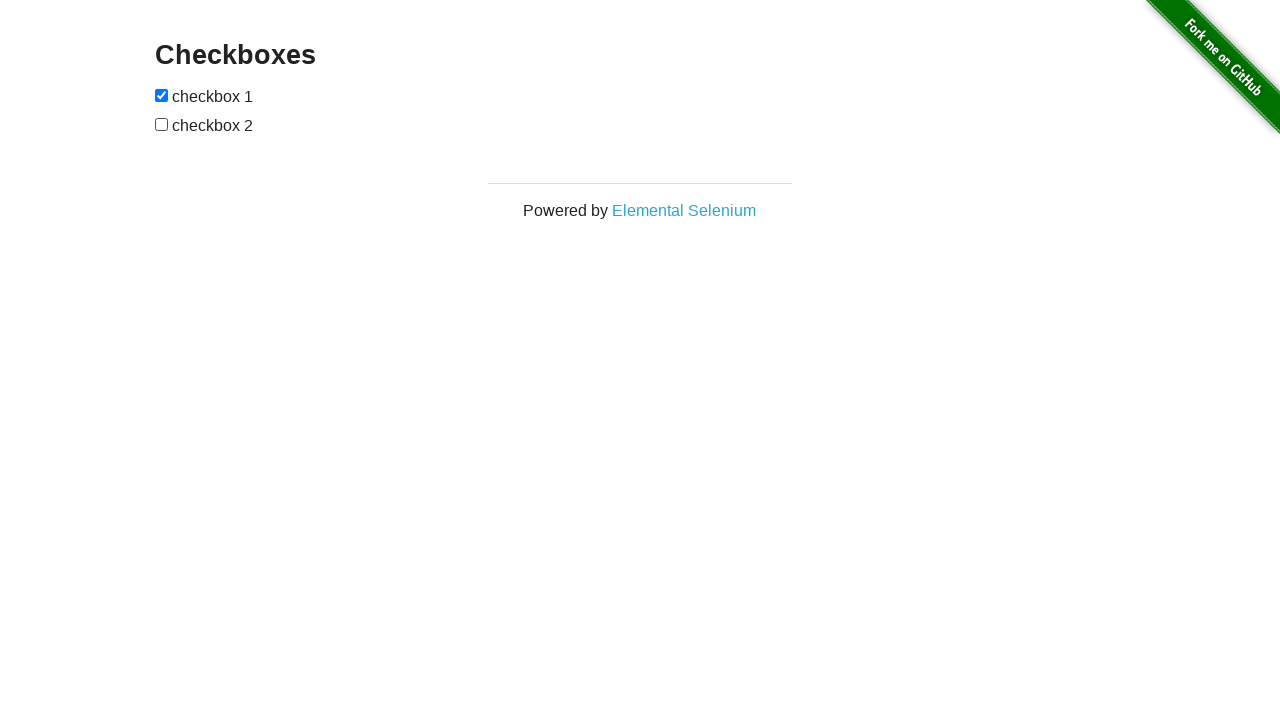

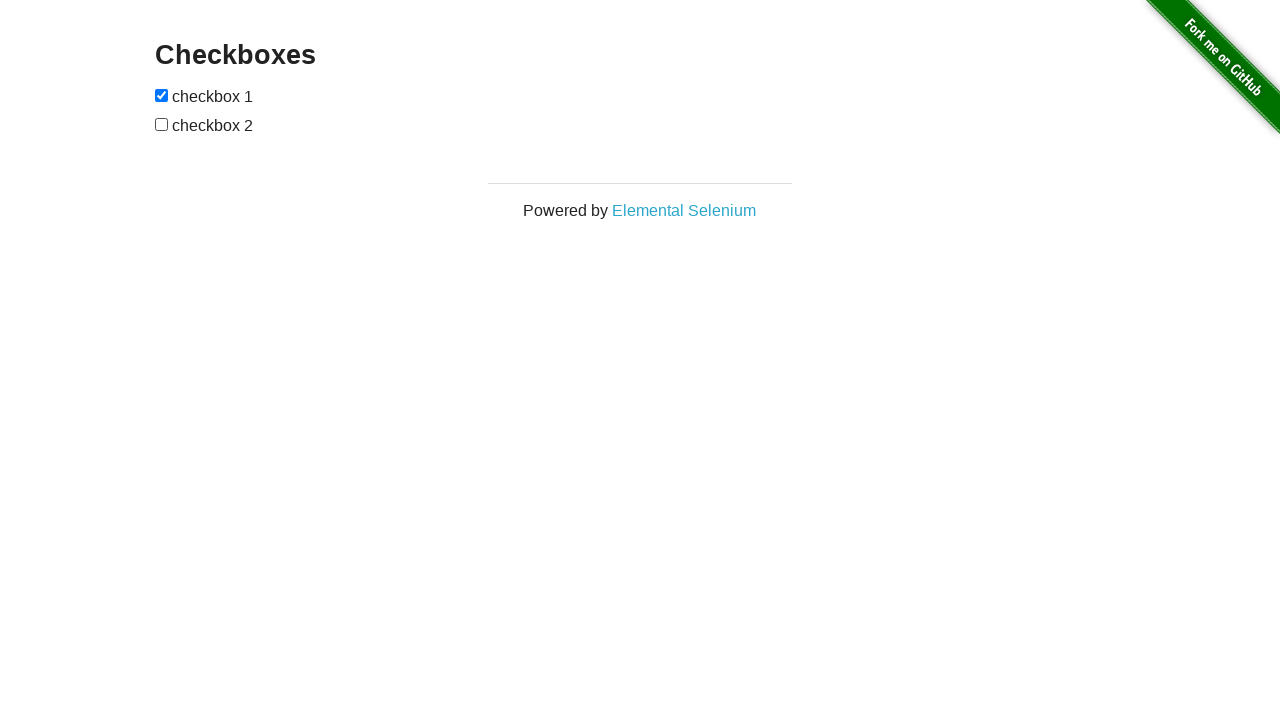